Tests firstName field validation by entering 10 whitespace characters

Starting URL: https://buggy.justtestit.org/register

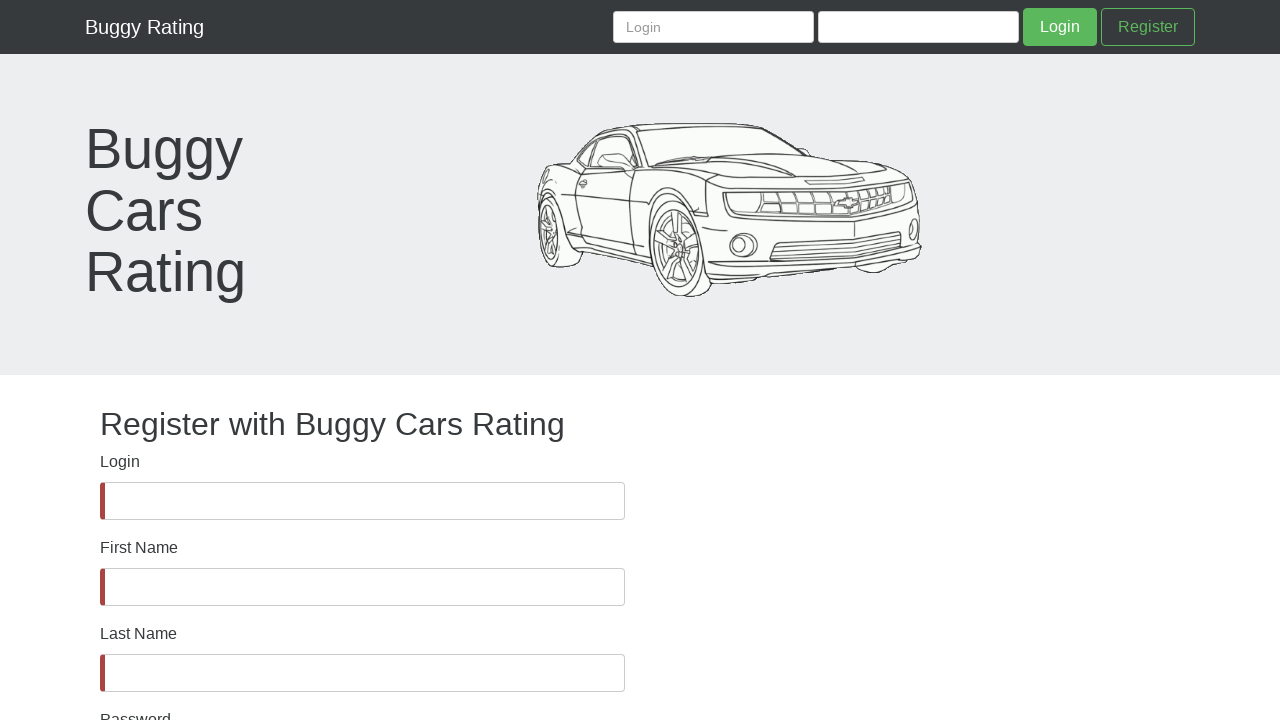

Waited for firstName field to be visible
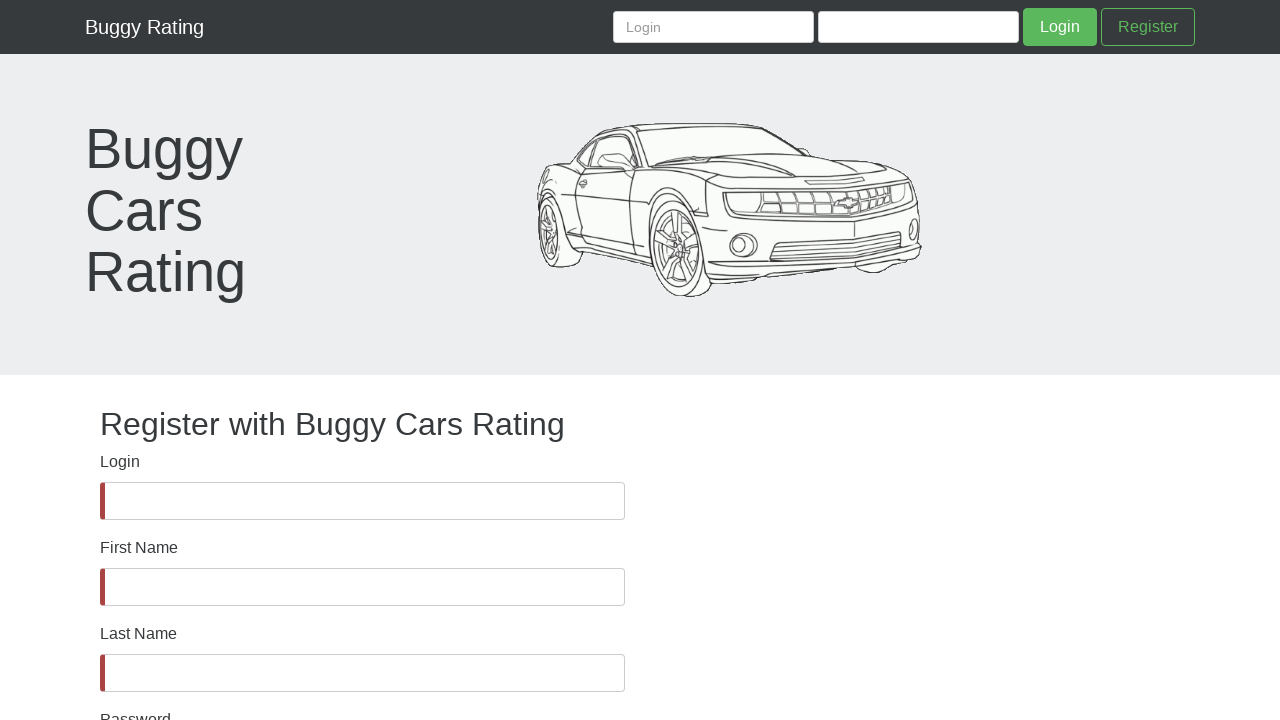

Filled firstName field with 10 whitespace characters to test empty input validation on #firstName
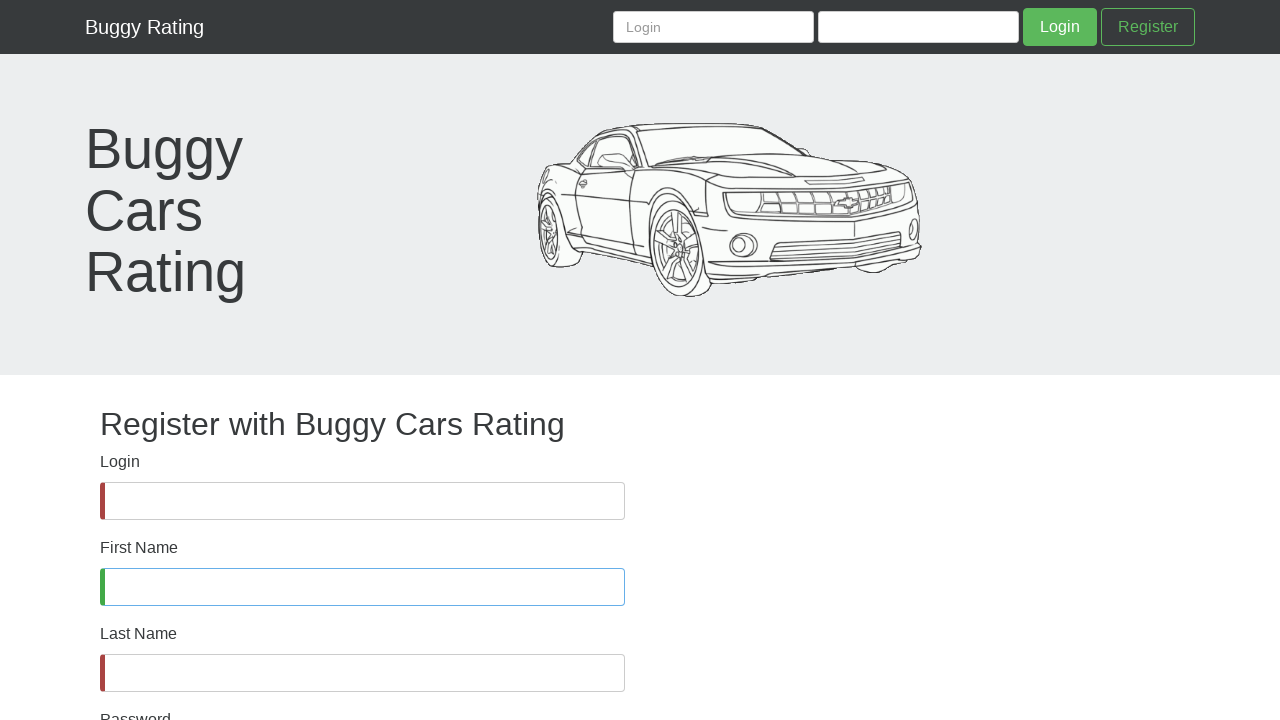

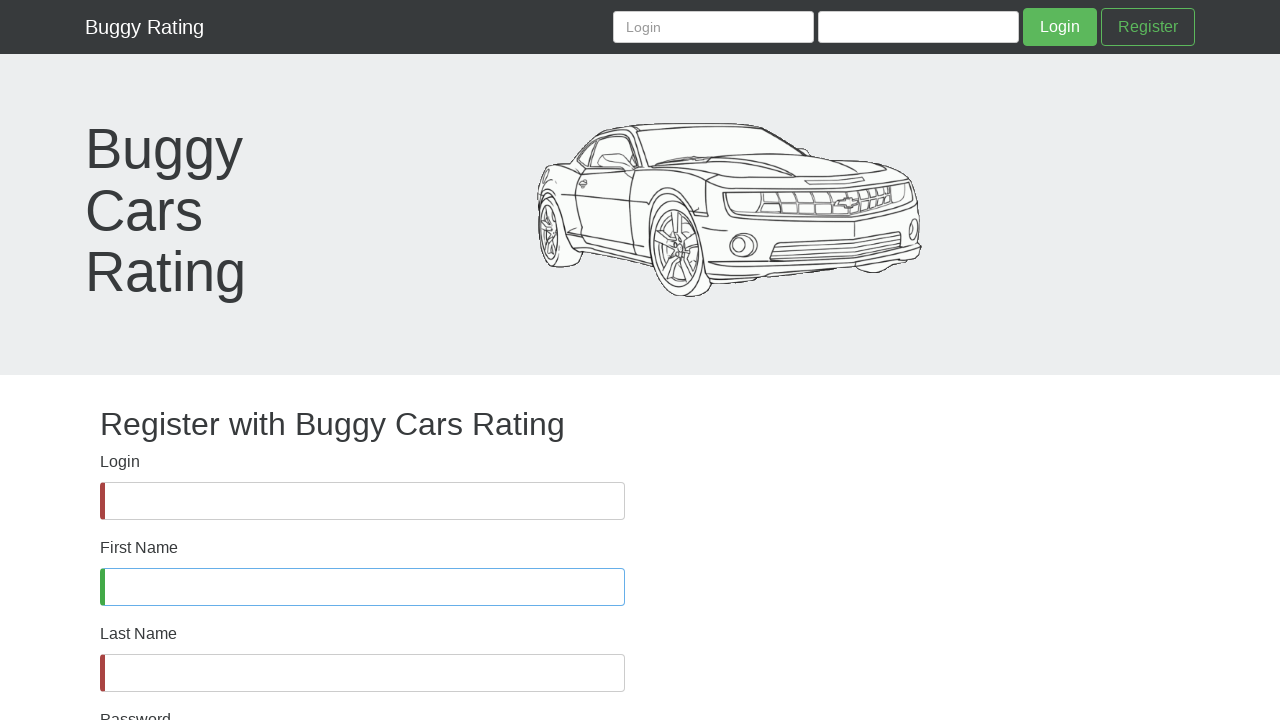